Tests clicking a blue button (with btn-primary class) on a UI testing playground page that demonstrates dynamic class attributes.

Starting URL: http://uitestingplayground.com/classattr

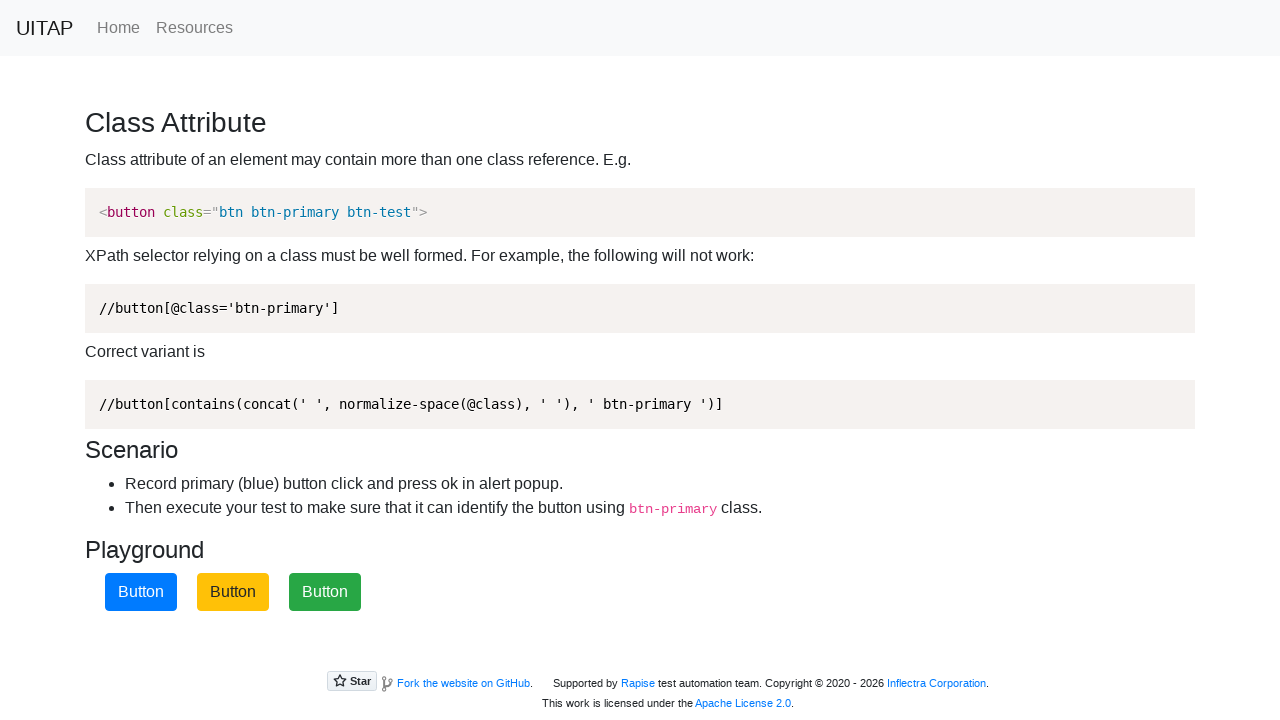

Clicked the blue button with btn-primary class at (141, 592) on xpath=//button[contains(@class, 'btn-primary')]
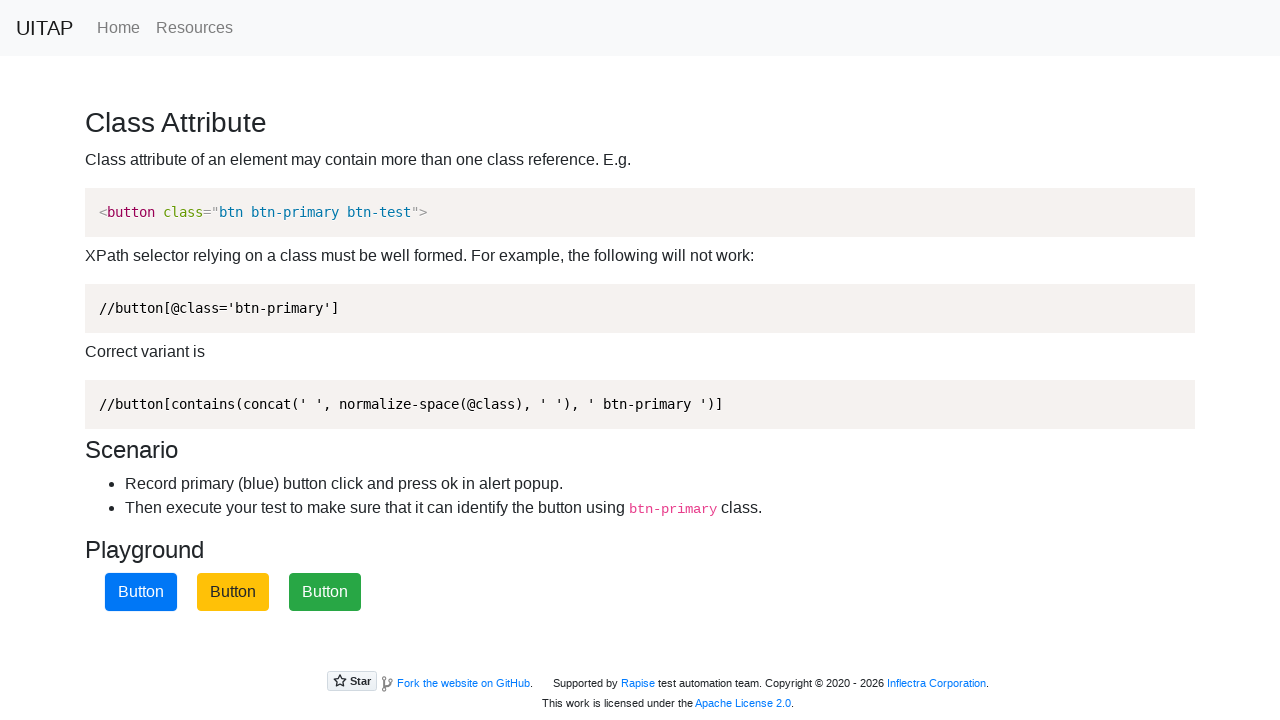

Waited 1 second to observe the result
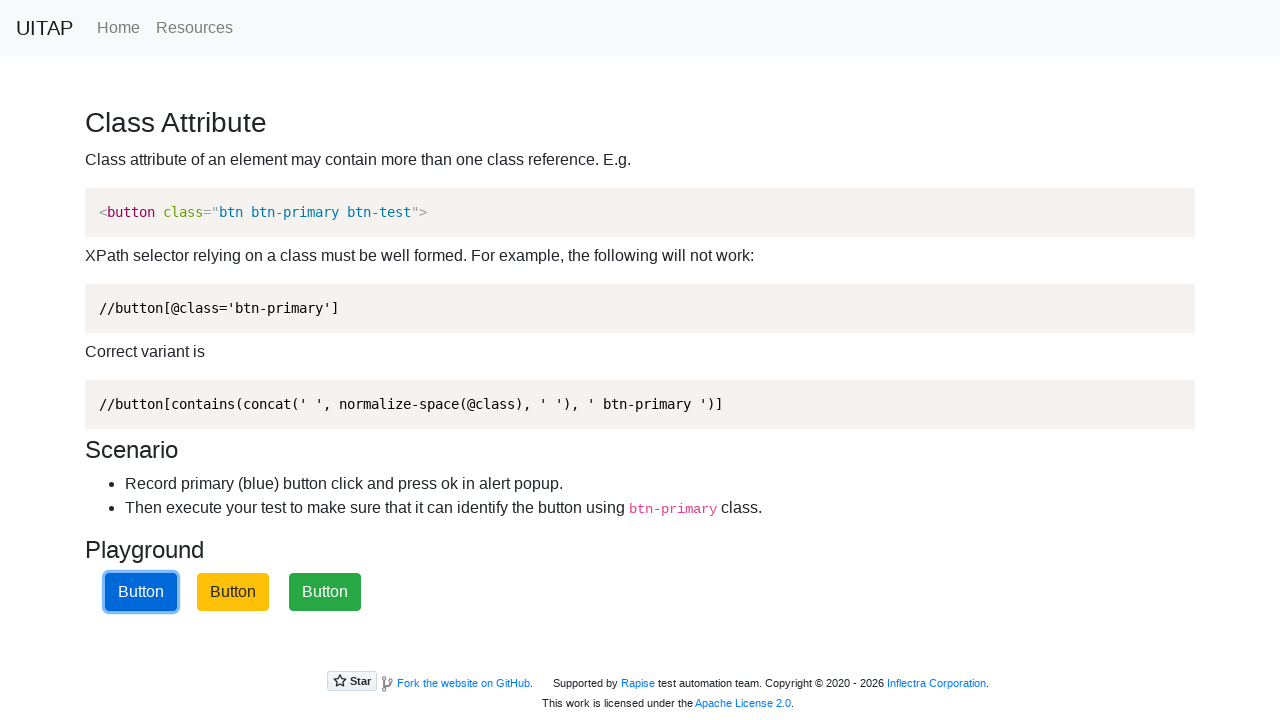

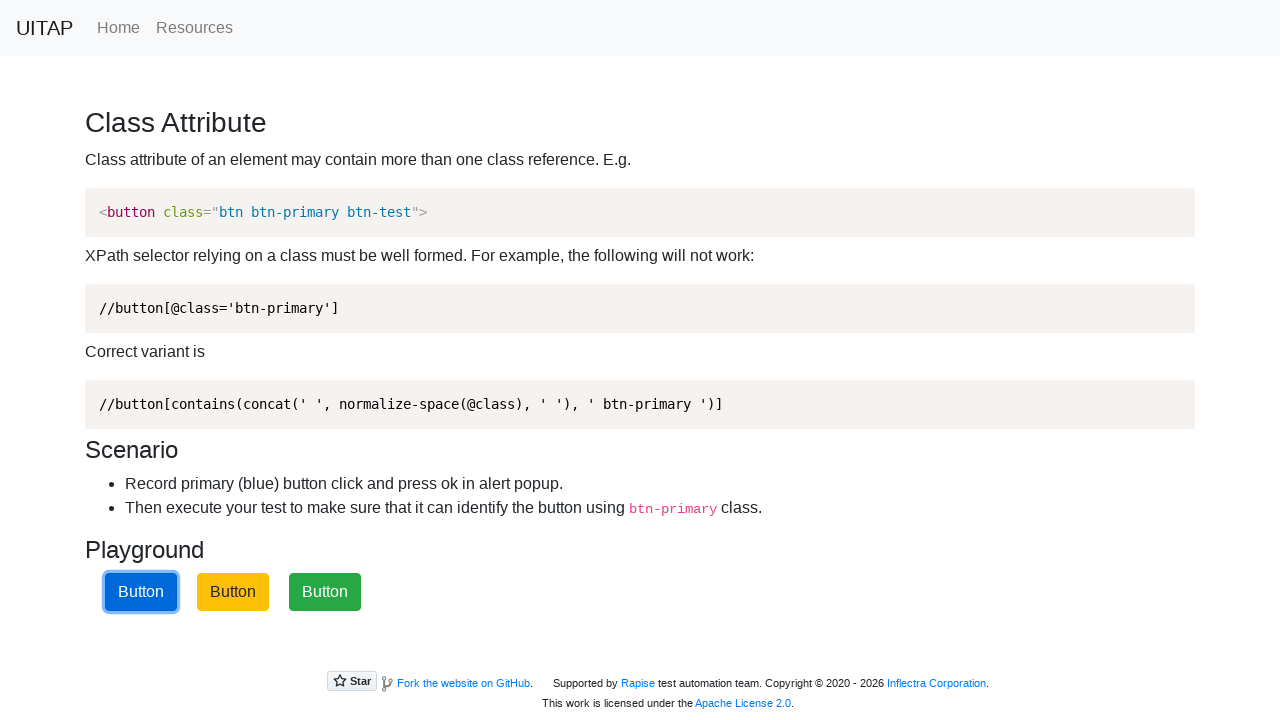